Tests the deposit functionality on a demo banking application by selecting a customer, making a deposit, verifying the success message and balance, then checking the transaction history.

Starting URL: https://www.globalsqa.com/angularJs-protractor/BankingProject/#/customer

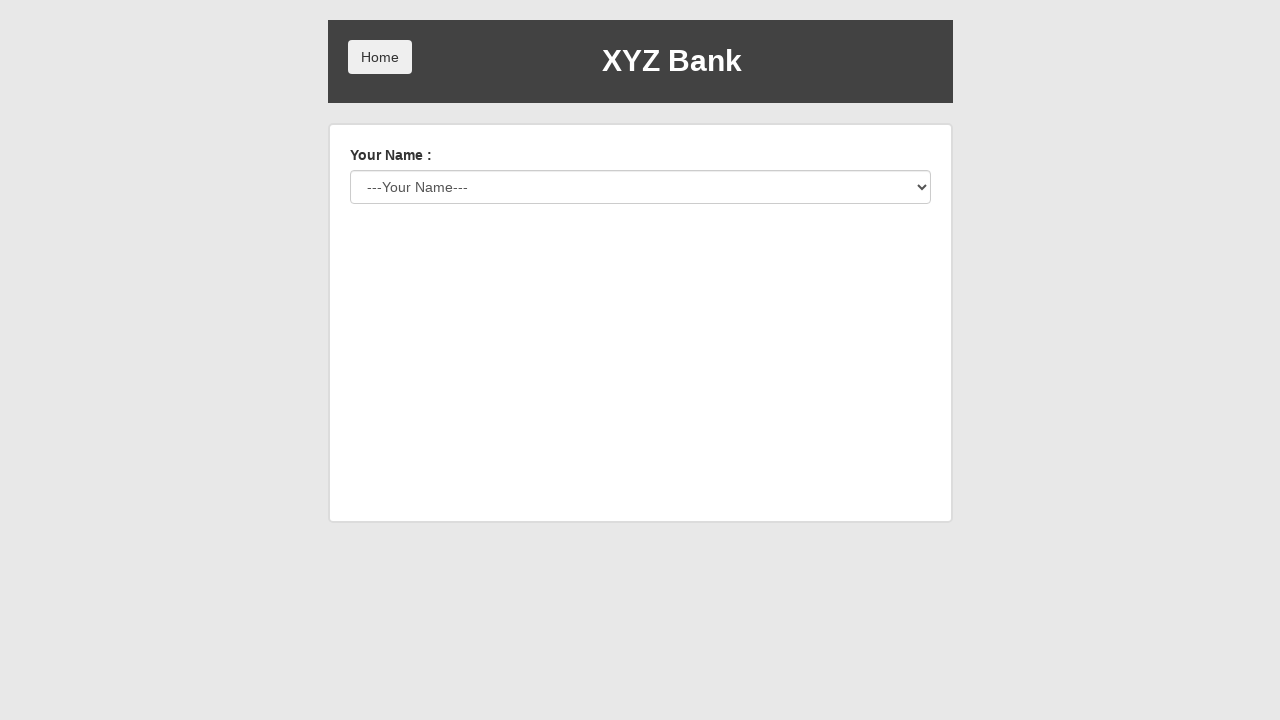

Generated random deposit amount: 68
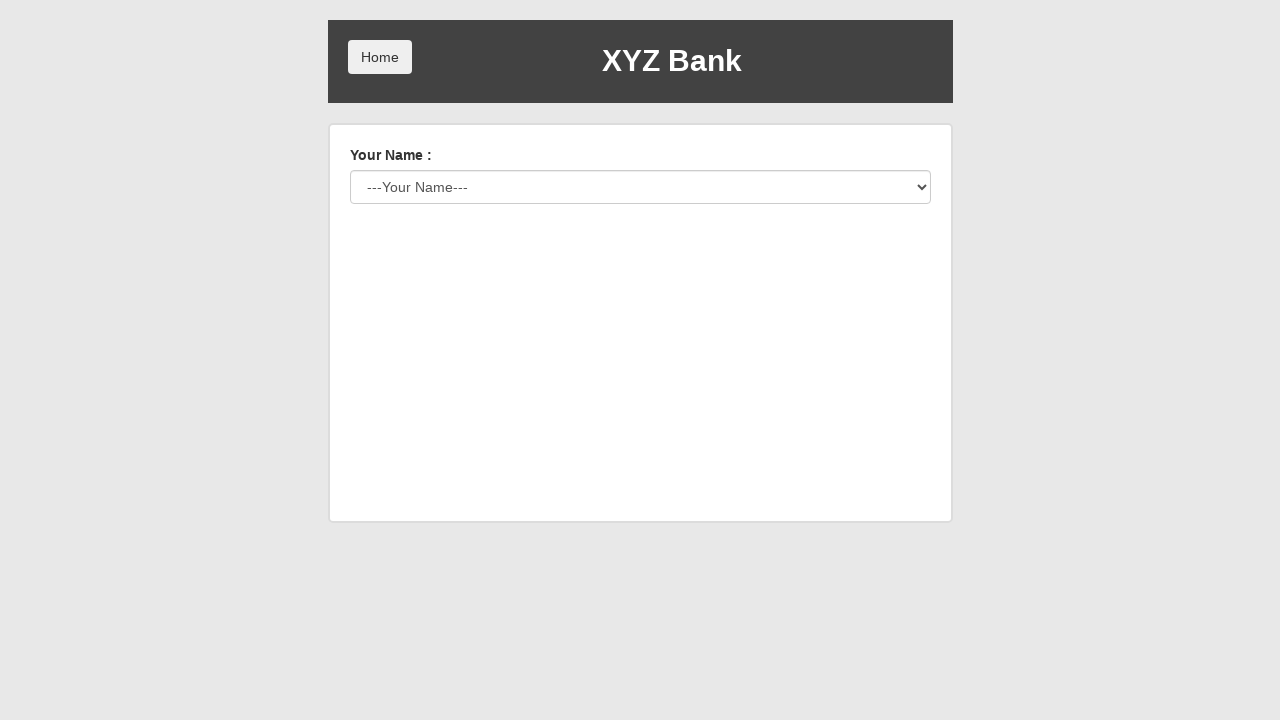

Selected 'Harry Potter' from customer dropdown on select#userSelect
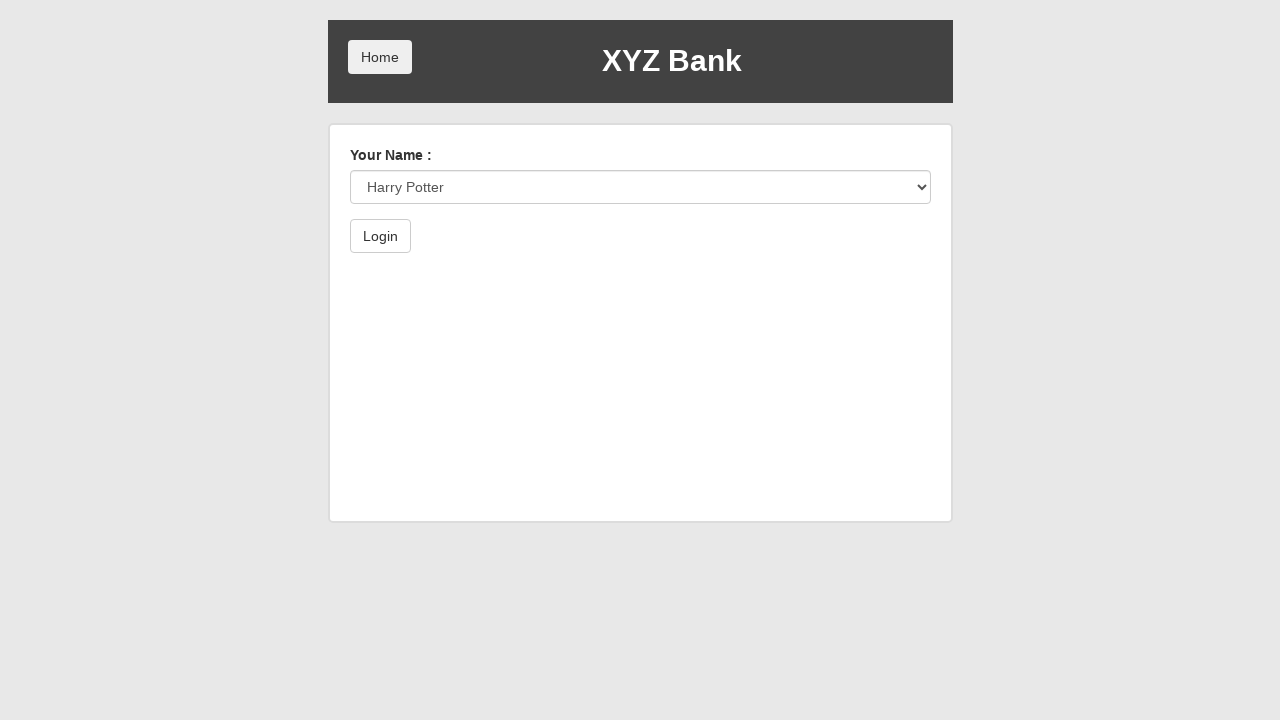

Clicked Login button at (380, 236) on button:has-text('Login')
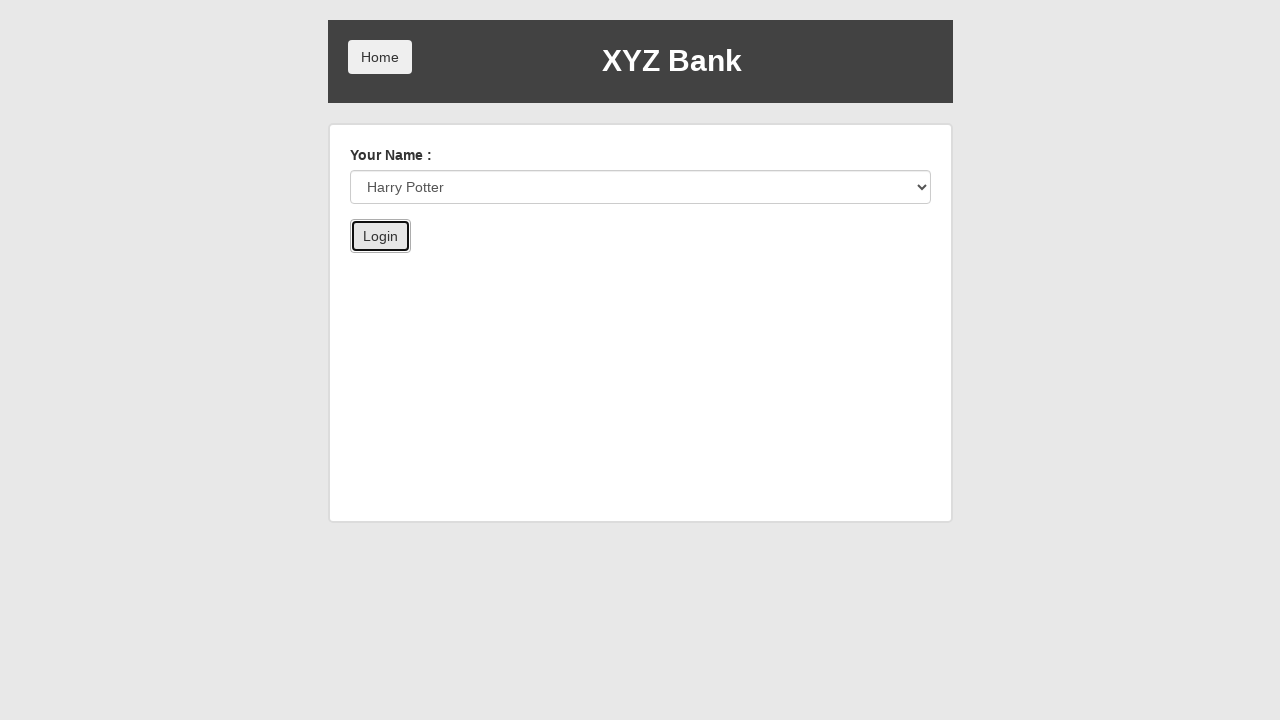

Clicked Deposit tab at (652, 264) on button:has-text('Deposit')
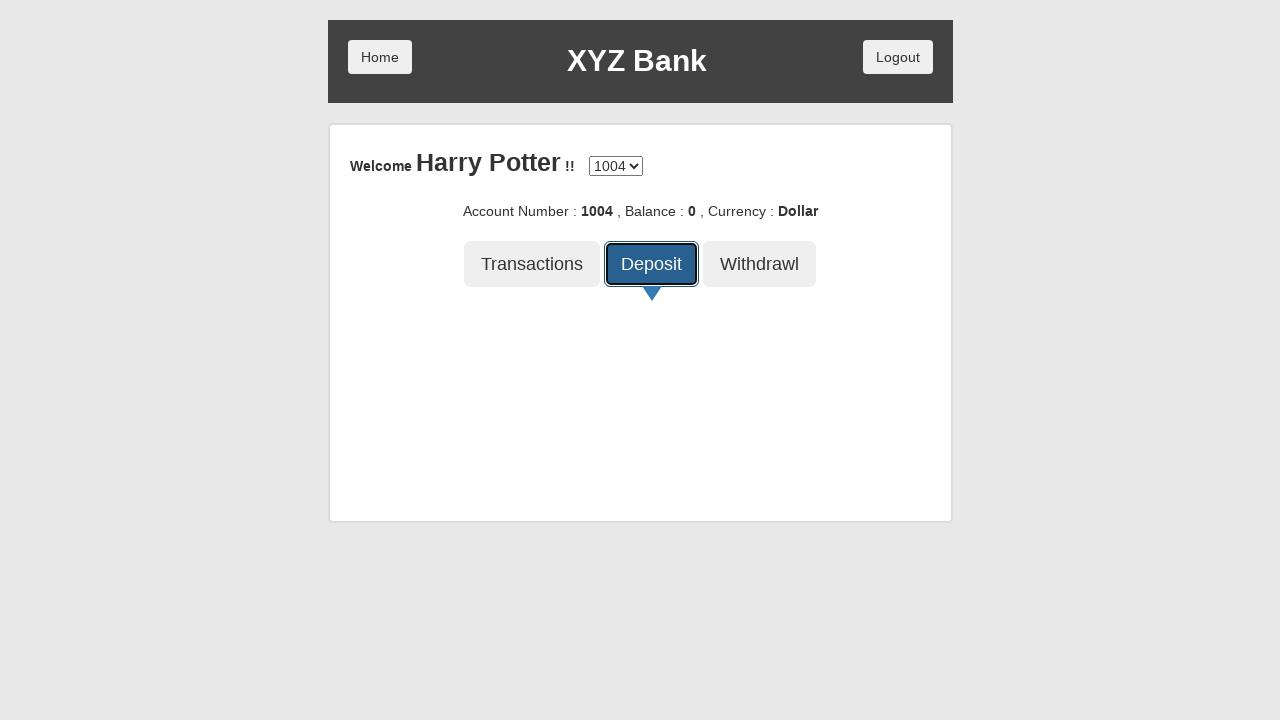

Filled deposit amount field with 68 on input[ng-model='amount']
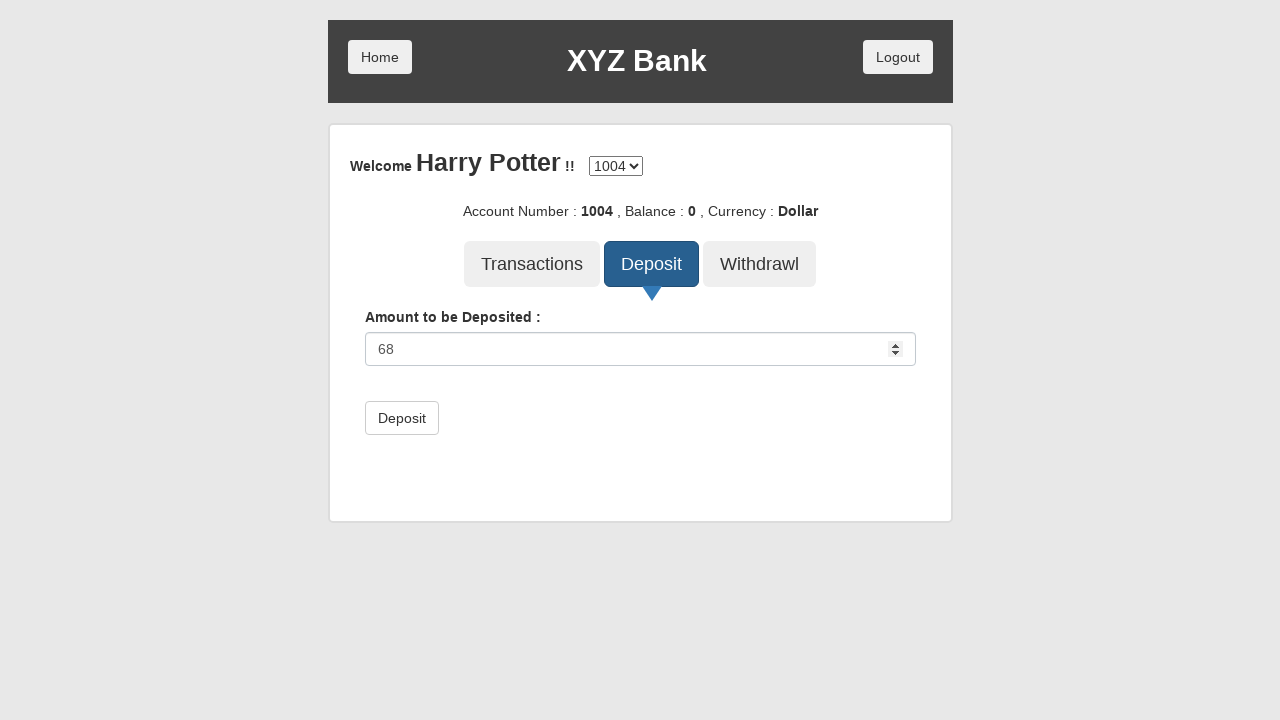

Clicked Deposit submit button at (402, 418) on button[type='submit']:has-text('Deposit')
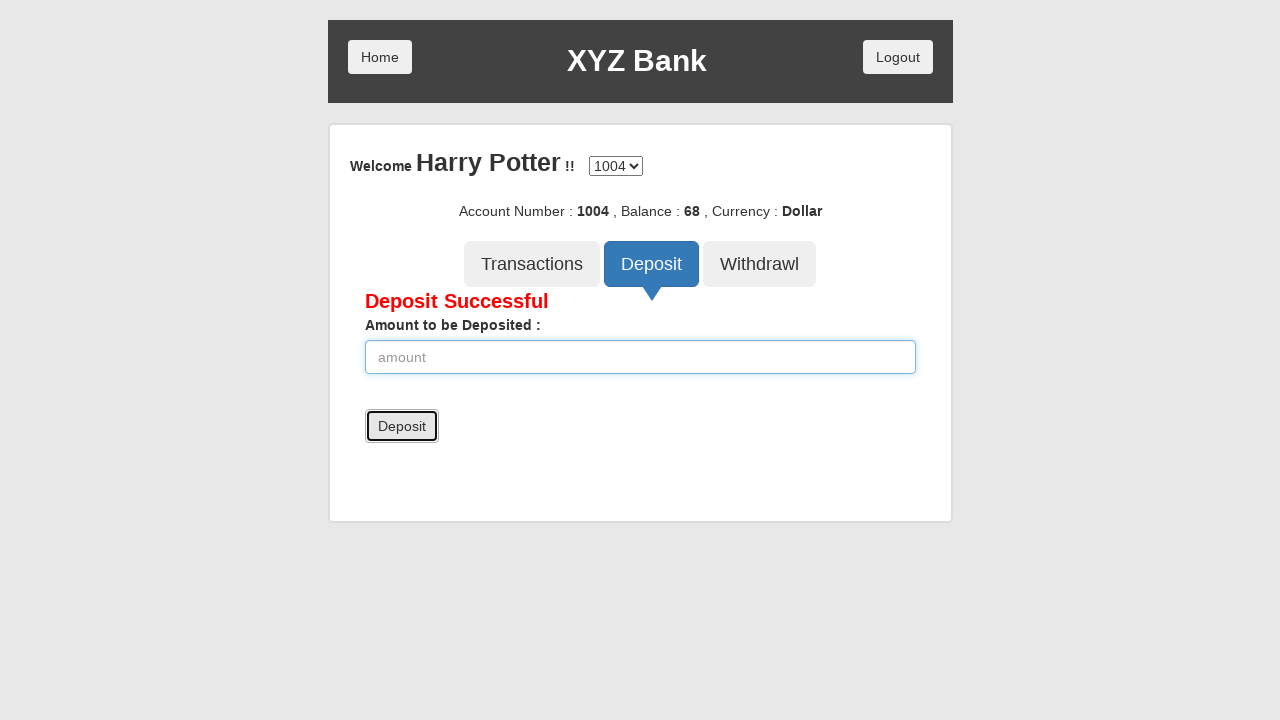

Waited for 'Deposit Successful' message to appear
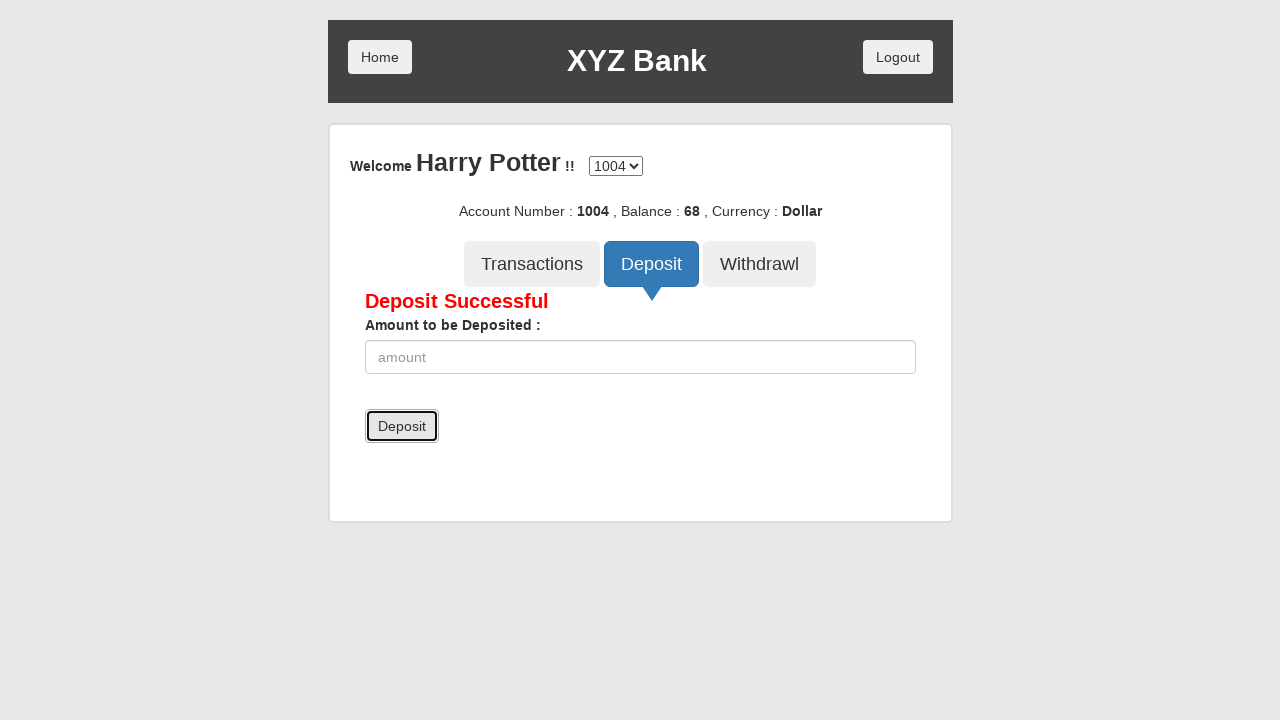

Verified 'Deposit Successful' message is displayed
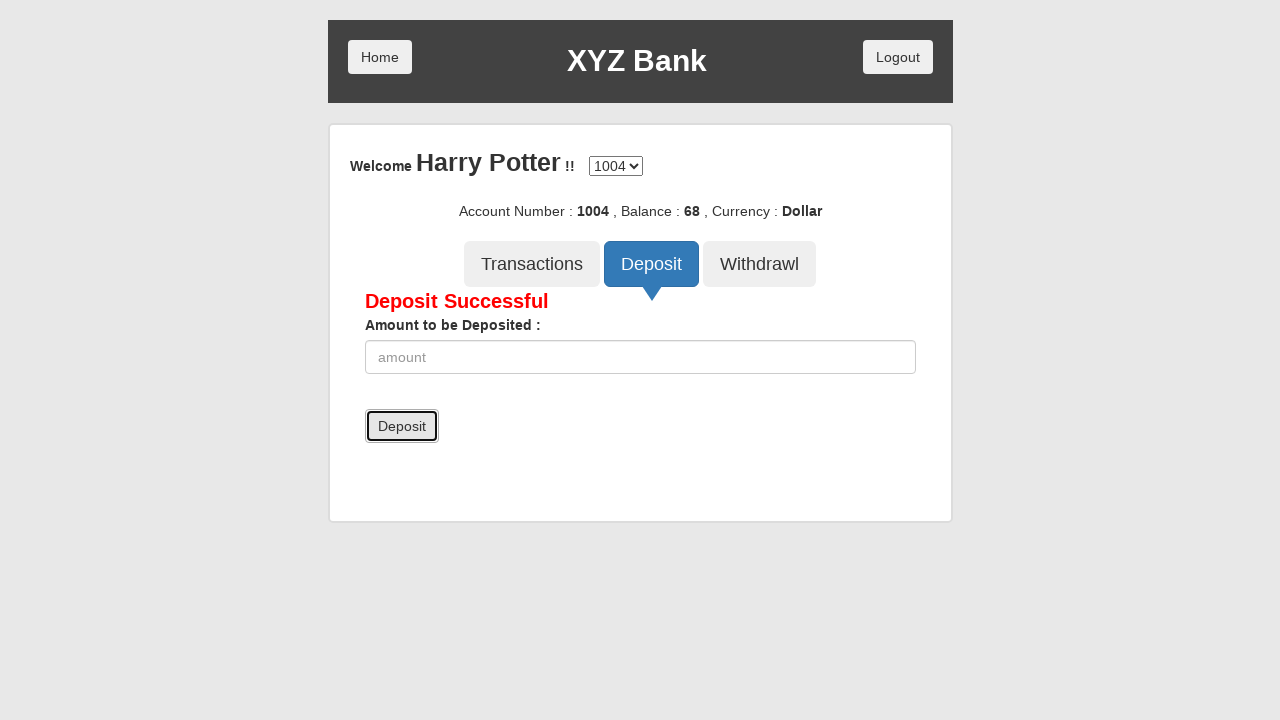

Verified balance element is visible
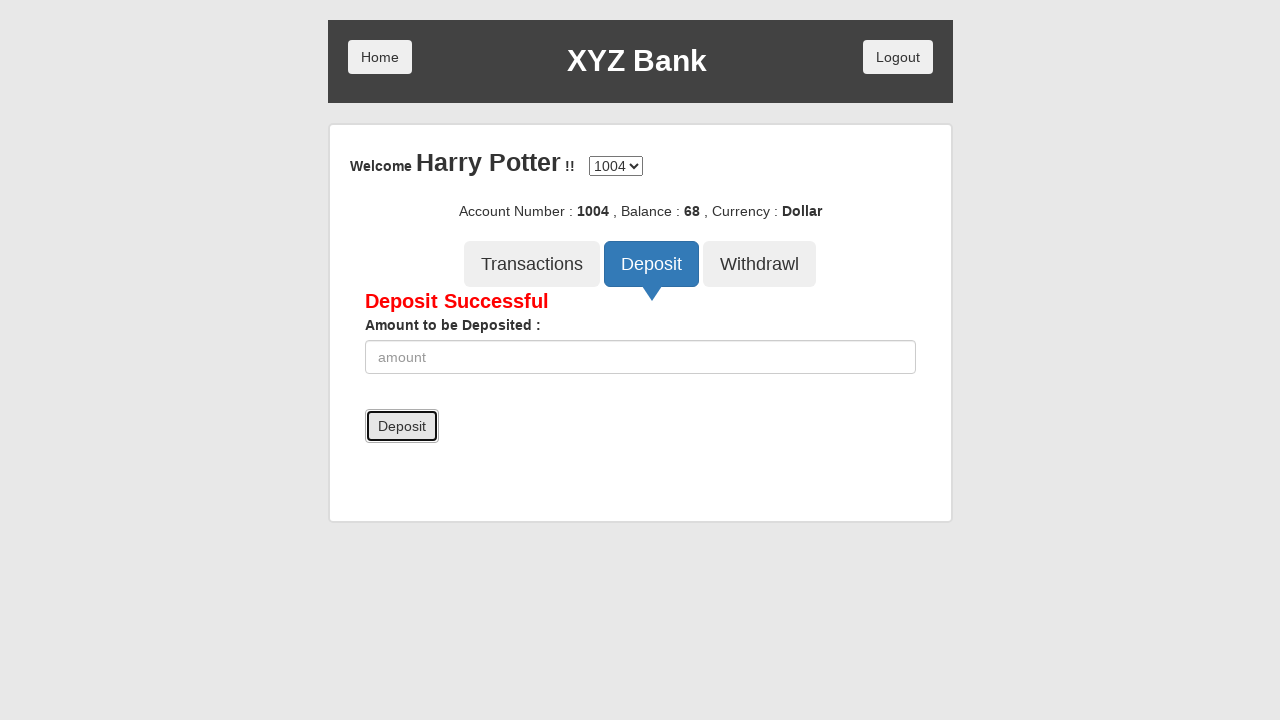

Clicked Transactions button at (532, 264) on button:has-text('Transactions')
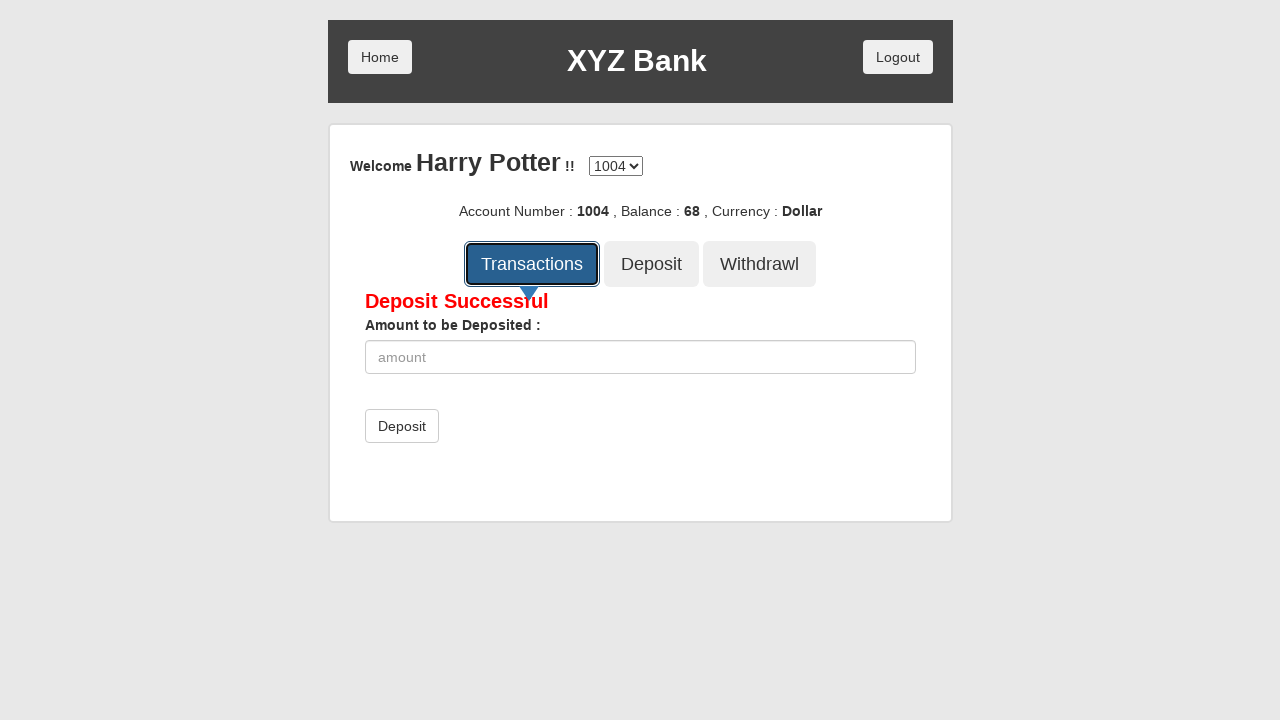

Waited for transaction table header to load
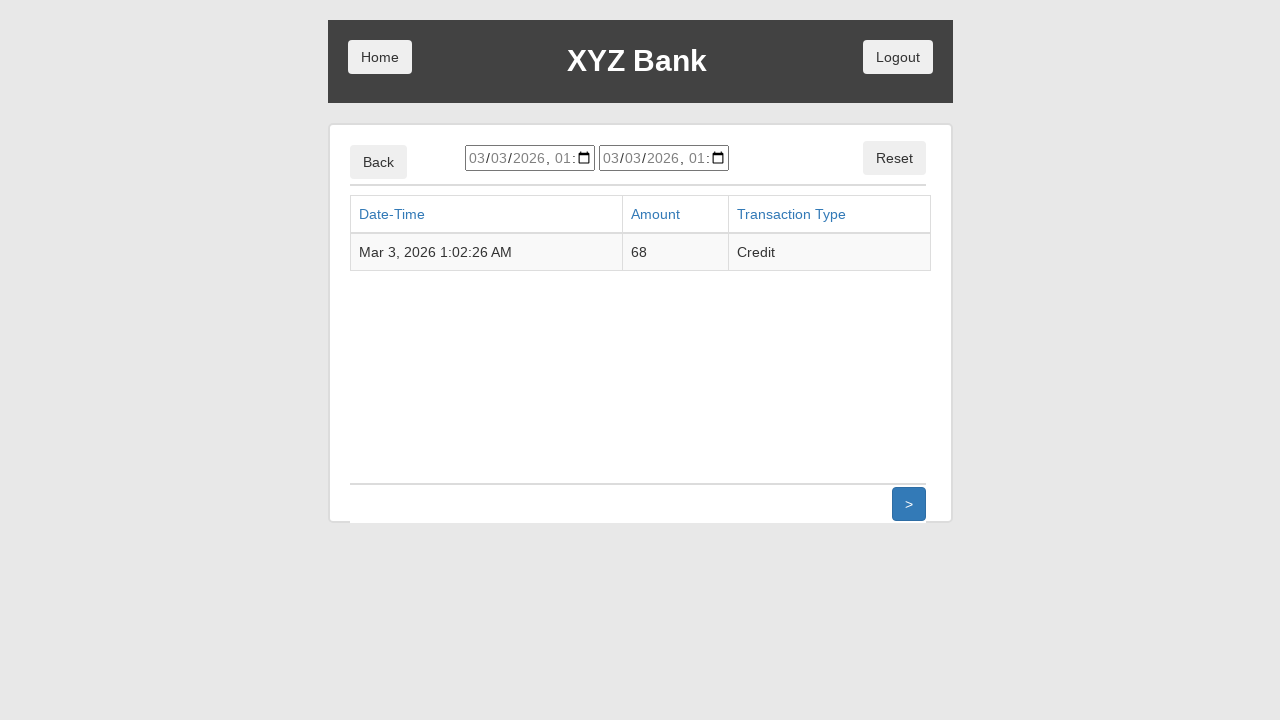

Verified transaction table header is visible
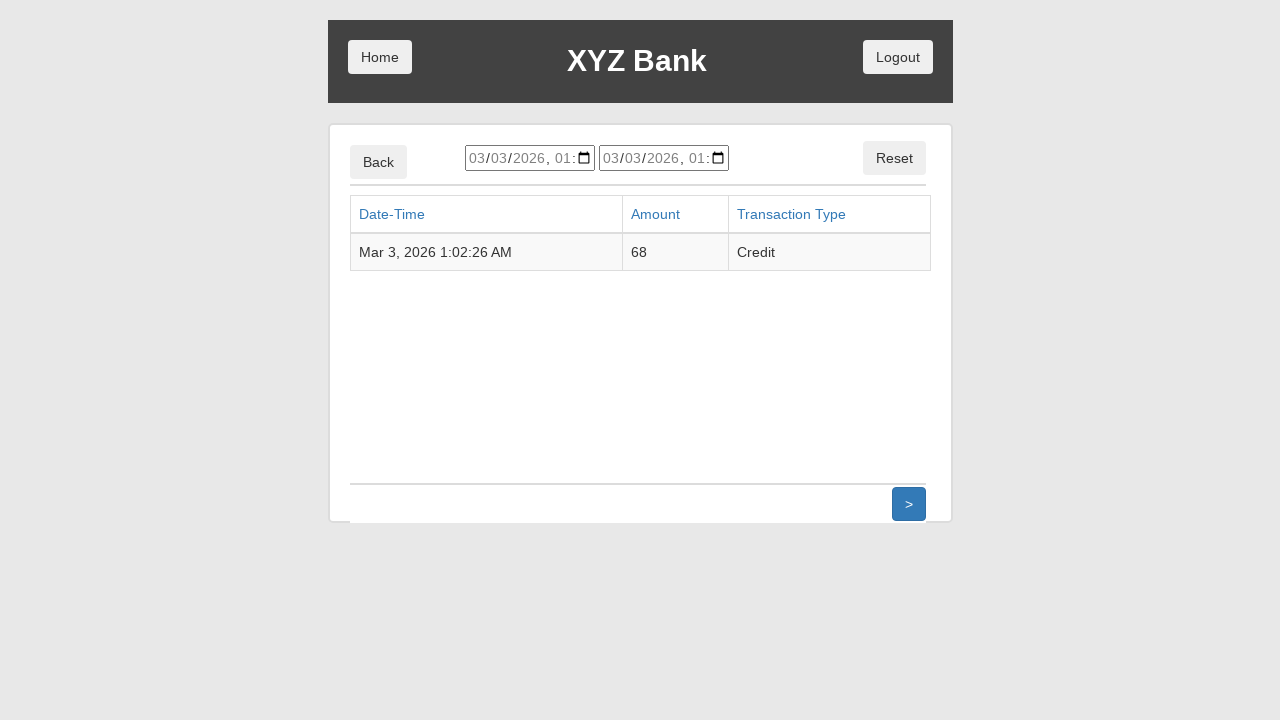

Reloaded the page
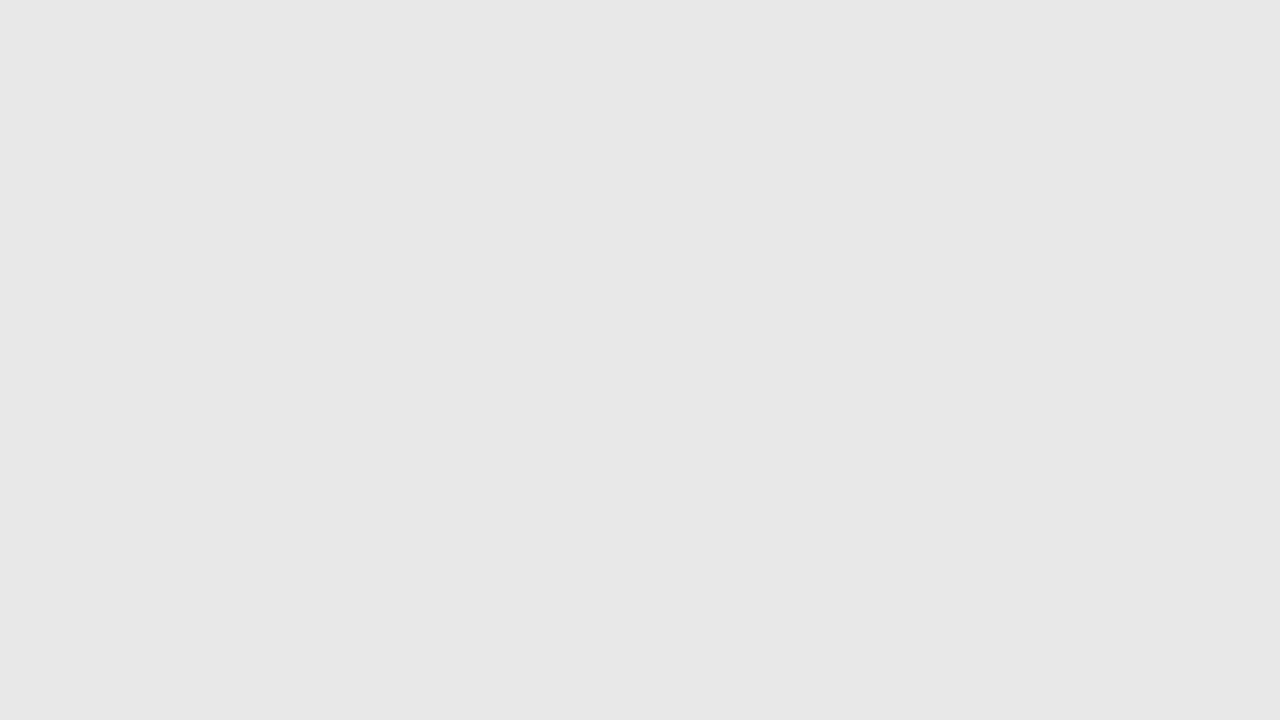

Waited for transaction table body to load after reload
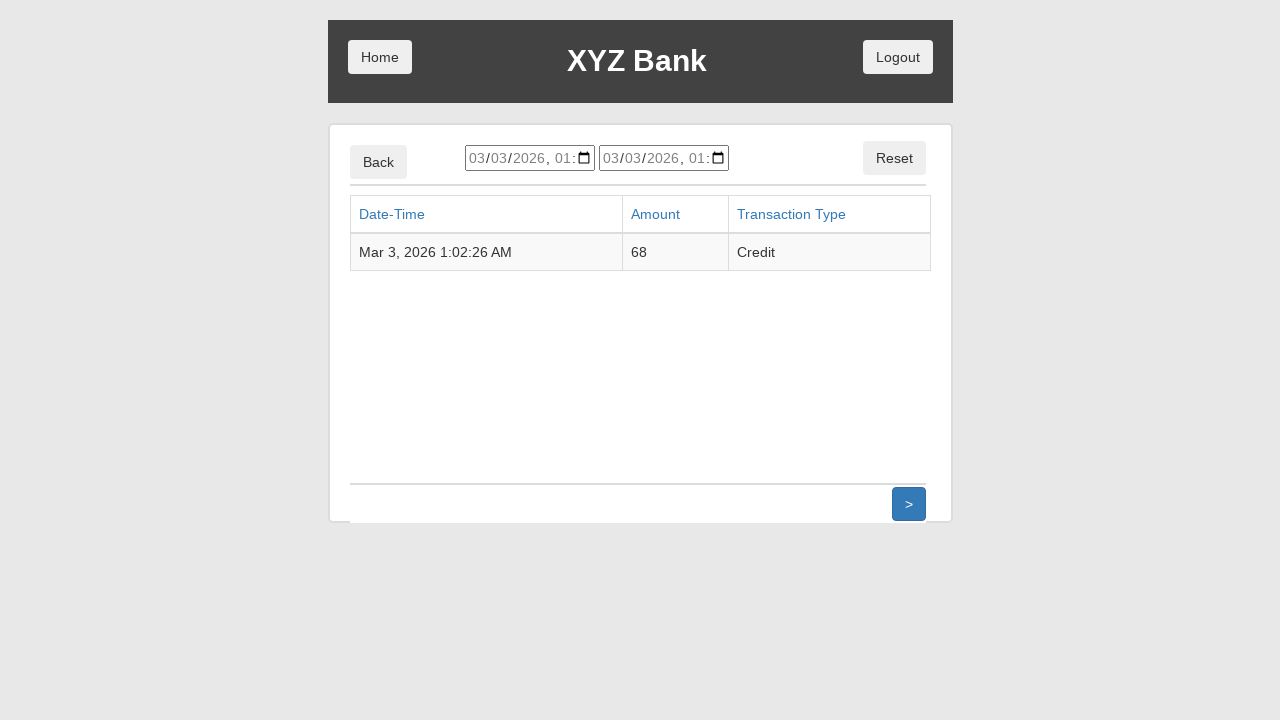

Verified first transaction row amount contains 68
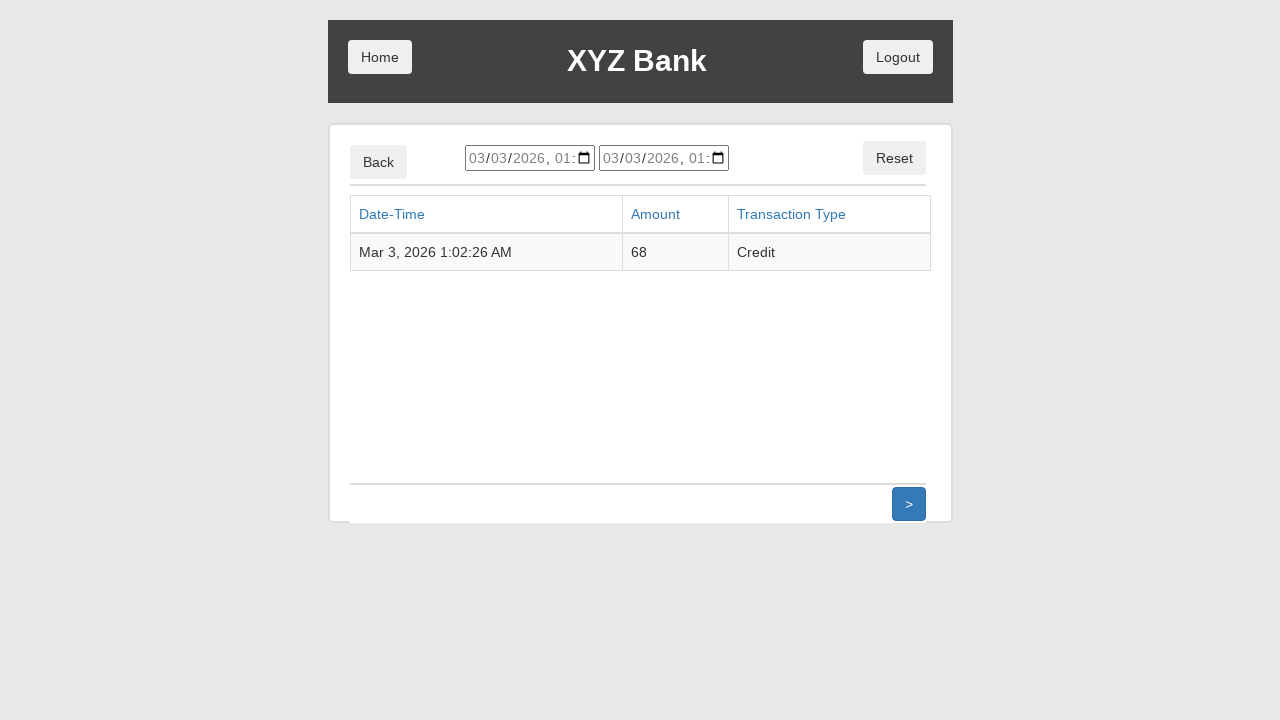

Verified first transaction row type contains 'Credit'
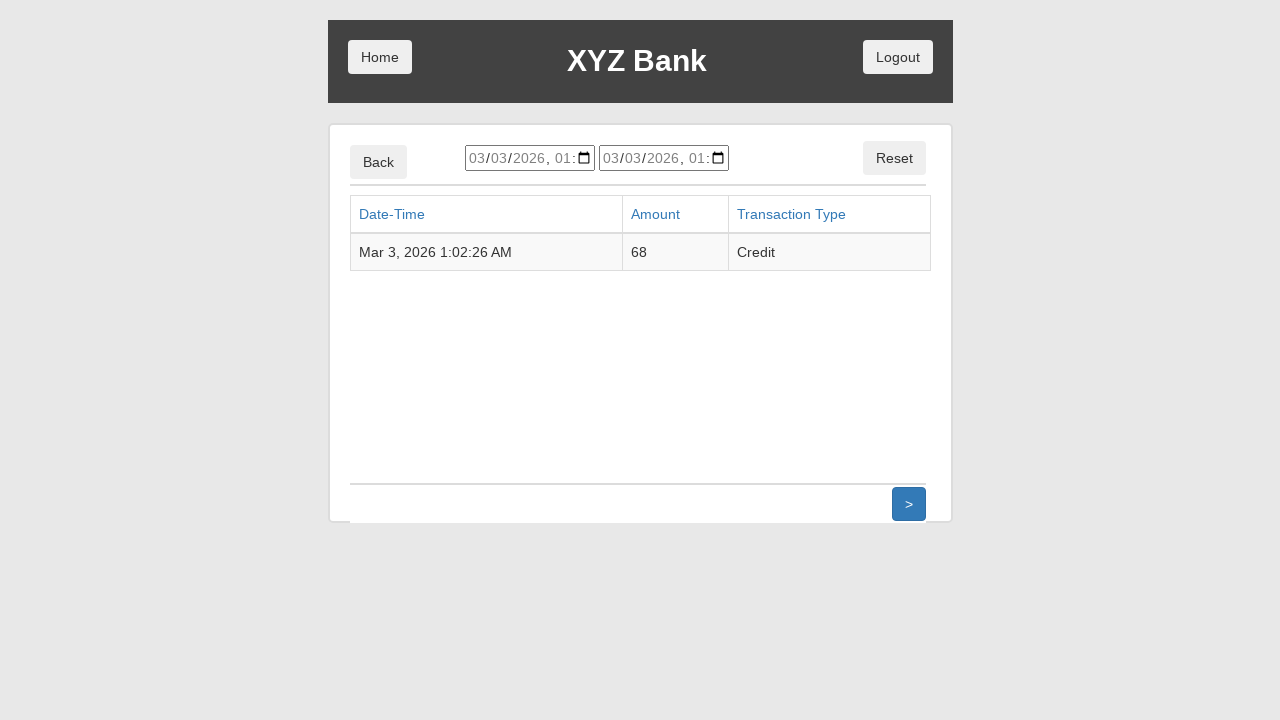

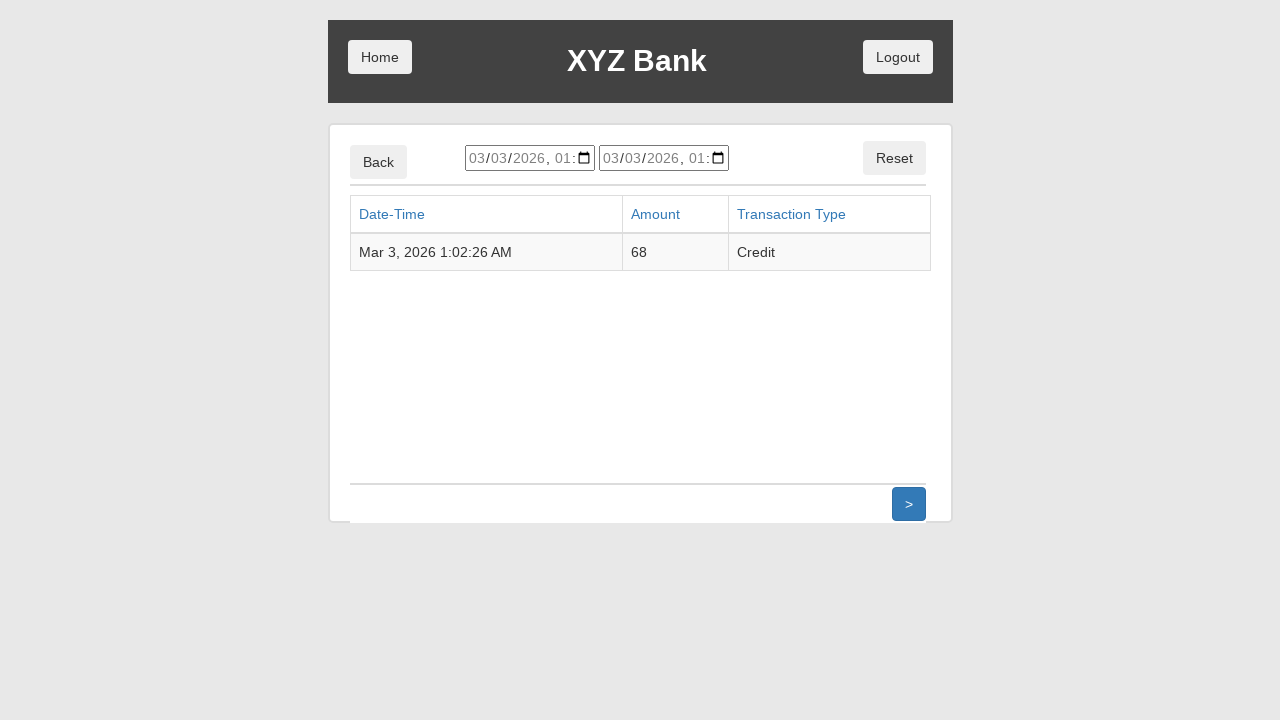